Calculates the sum of two numbers displayed on the page, selects the result from a dropdown menu, and submits the form

Starting URL: http://suninjuly.github.io/selects2.html

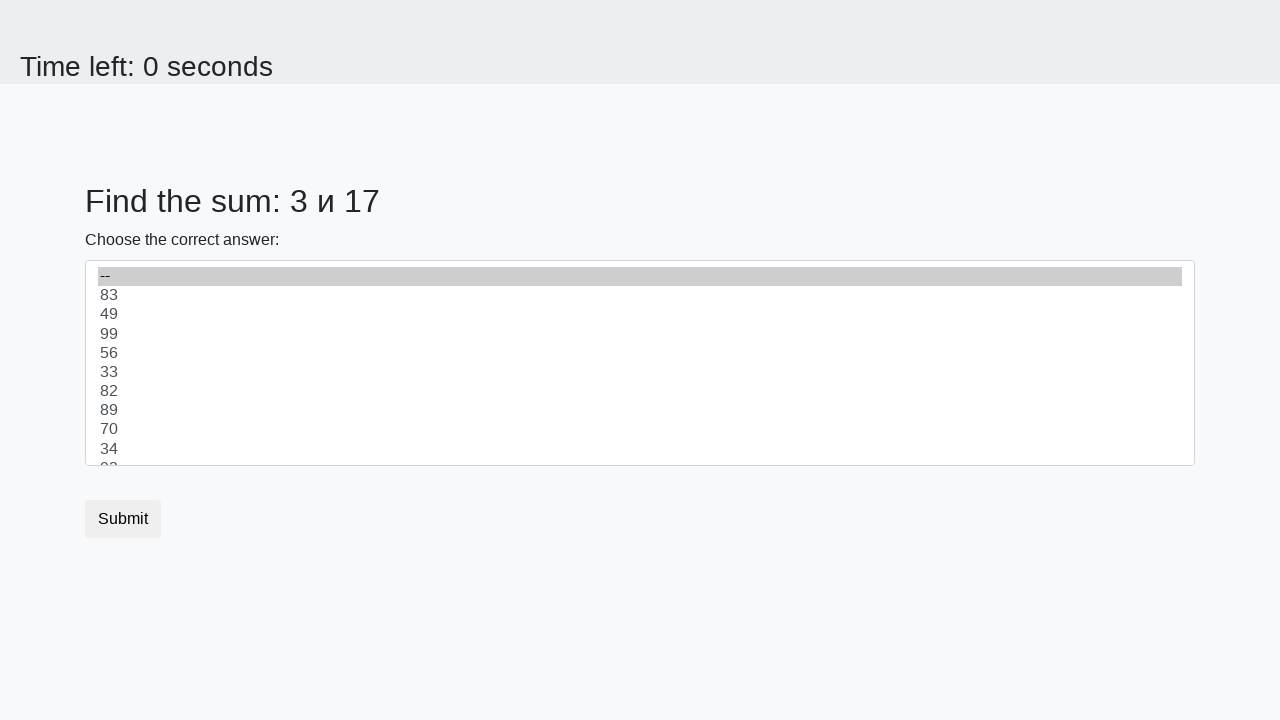

Retrieved first number from #num1 element
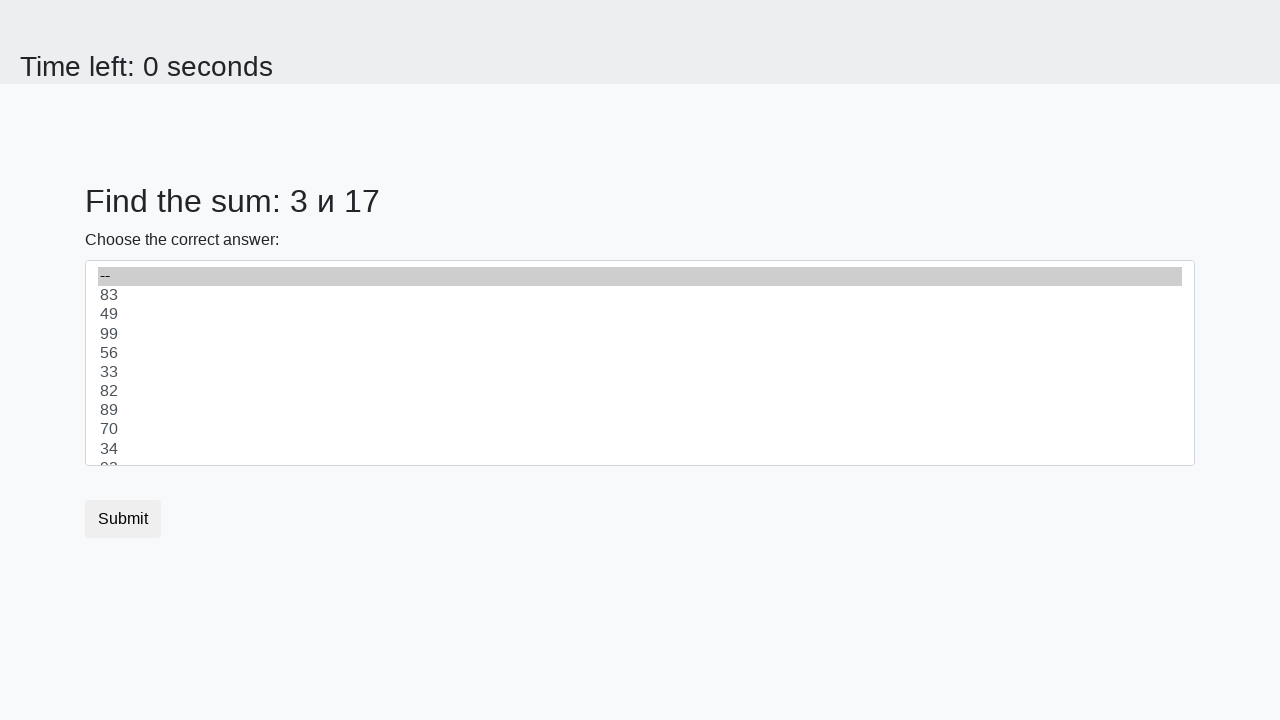

Retrieved second number from #num2 element
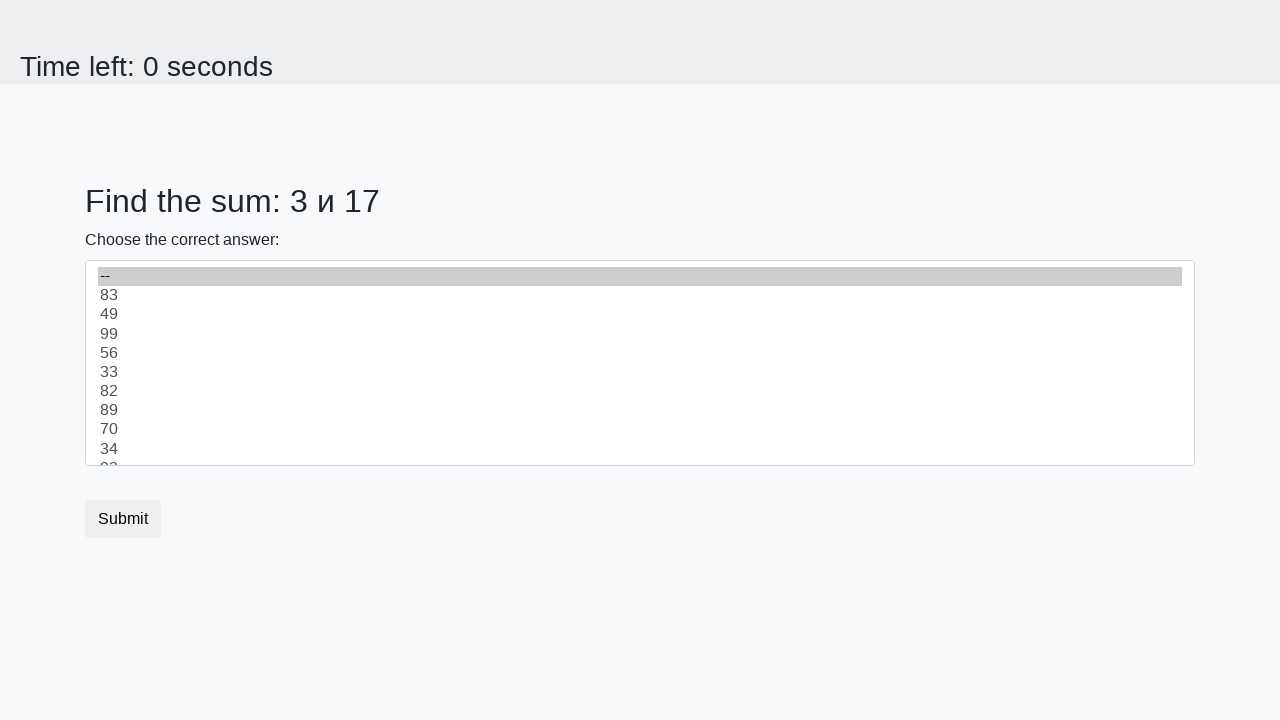

Calculated sum: 3 + 17 = 20
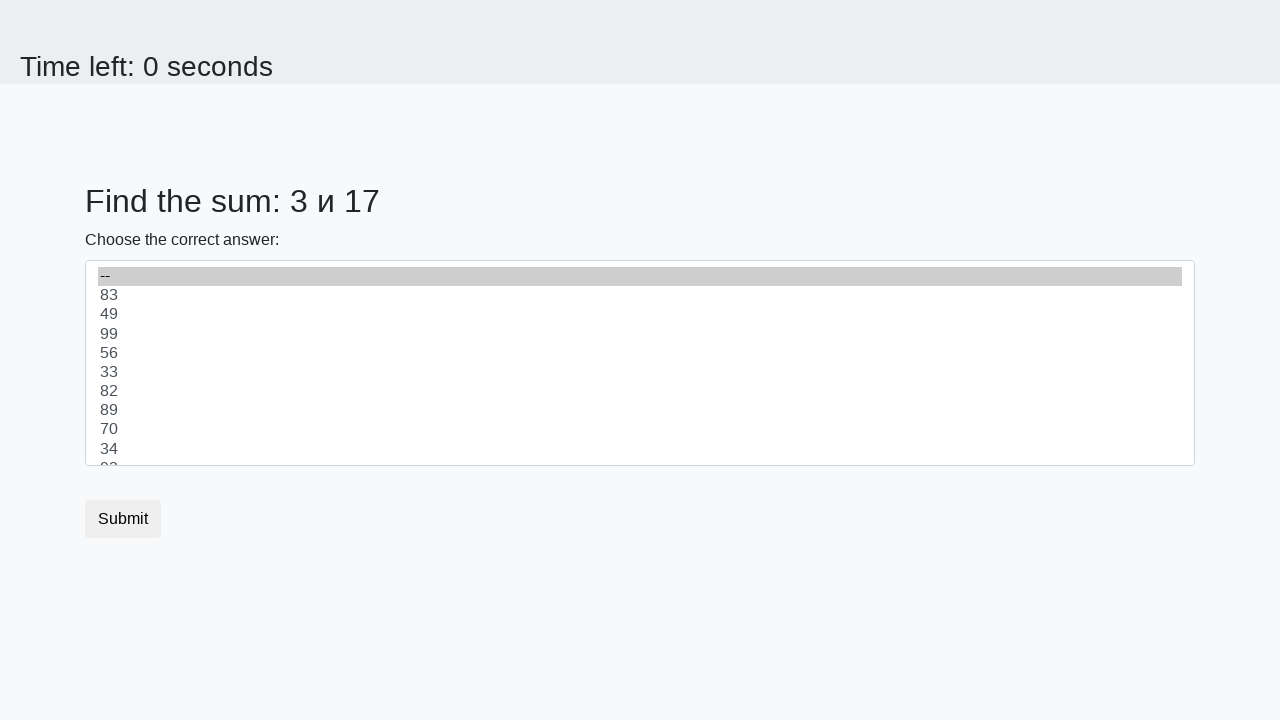

Selected 20 from dropdown menu on #dropdown
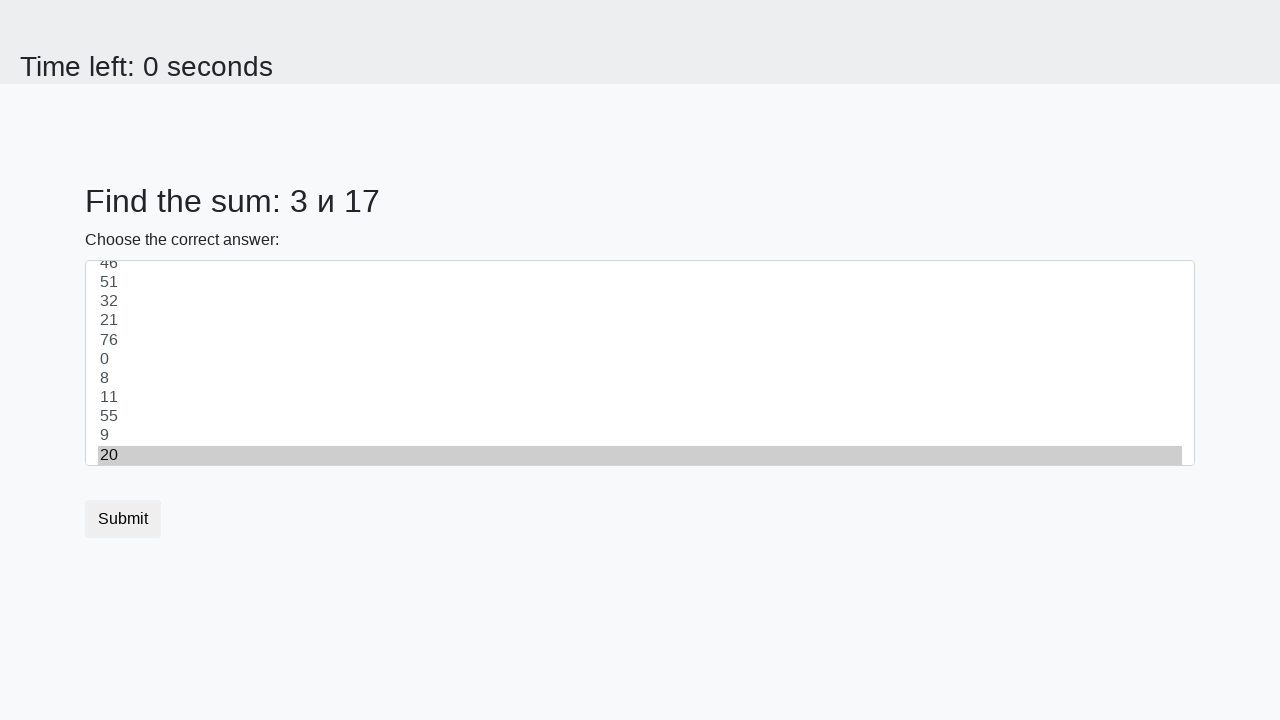

Clicked submit button to submit the form at (123, 519) on [type="submit"]
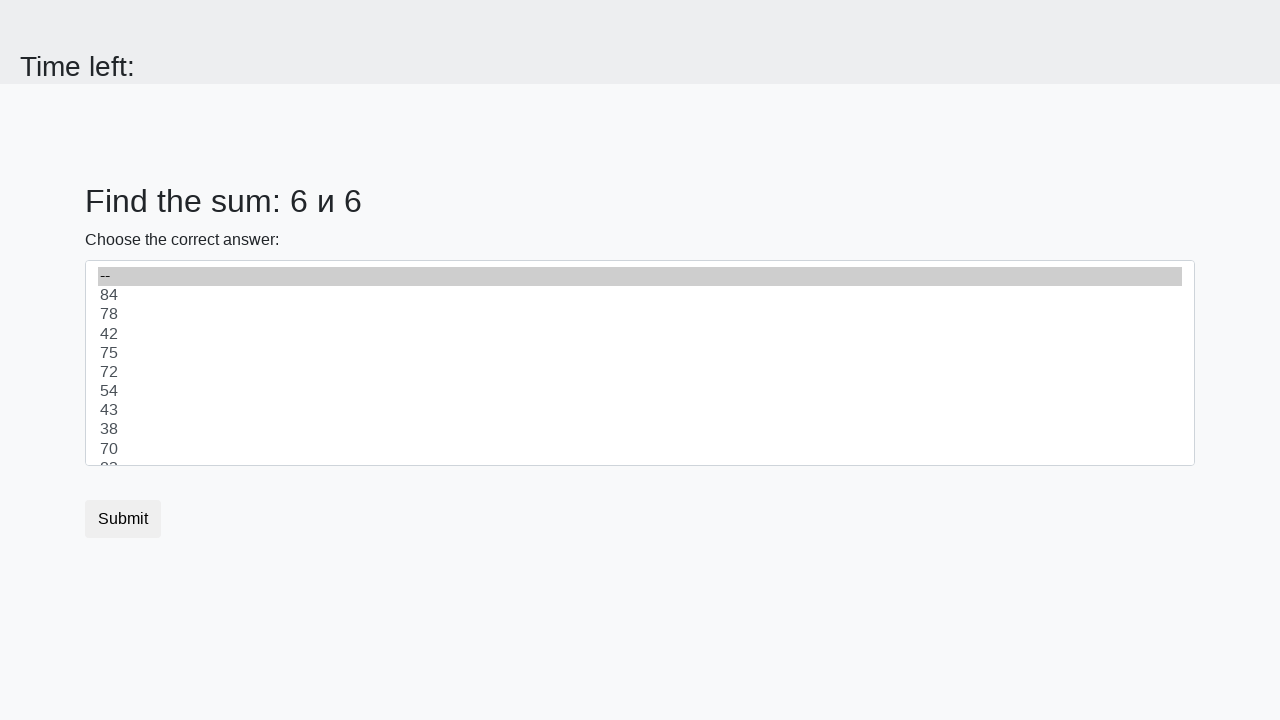

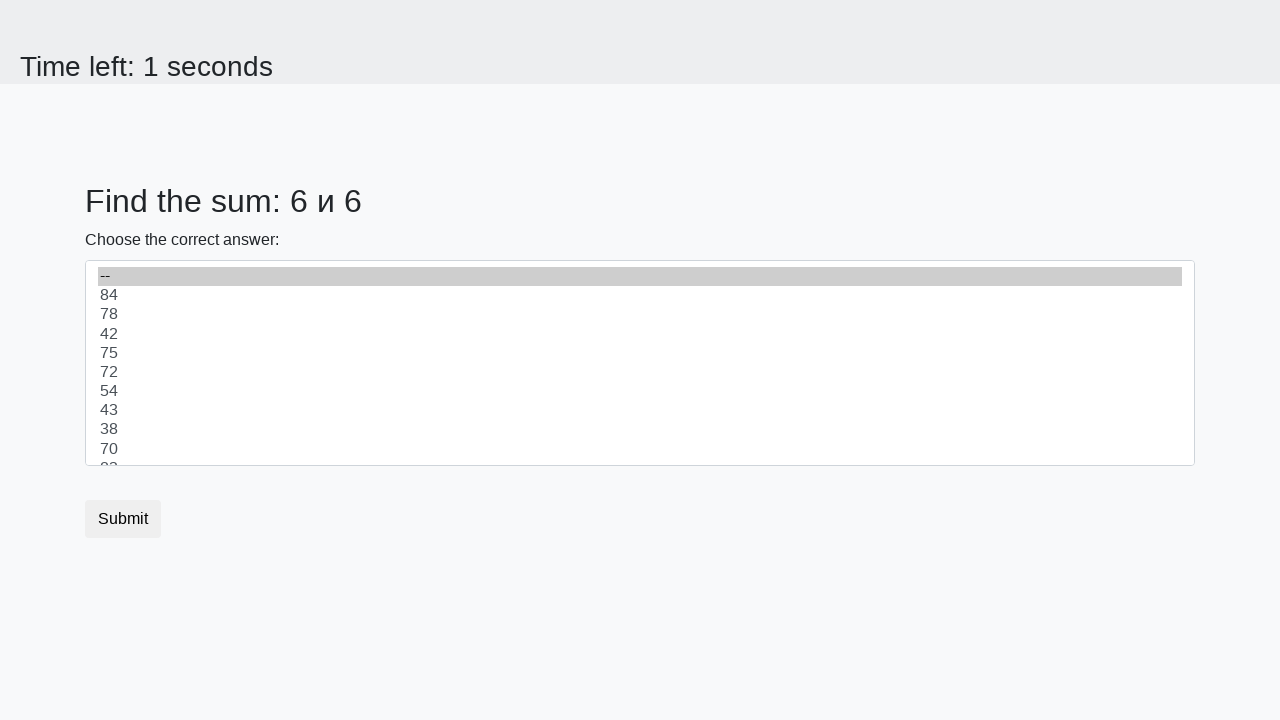